Tests a math quiz page by reading two numbers, calculating their sum, selecting the result from a dropdown, and submitting the form

Starting URL: http://suninjuly.github.io/selects1.html

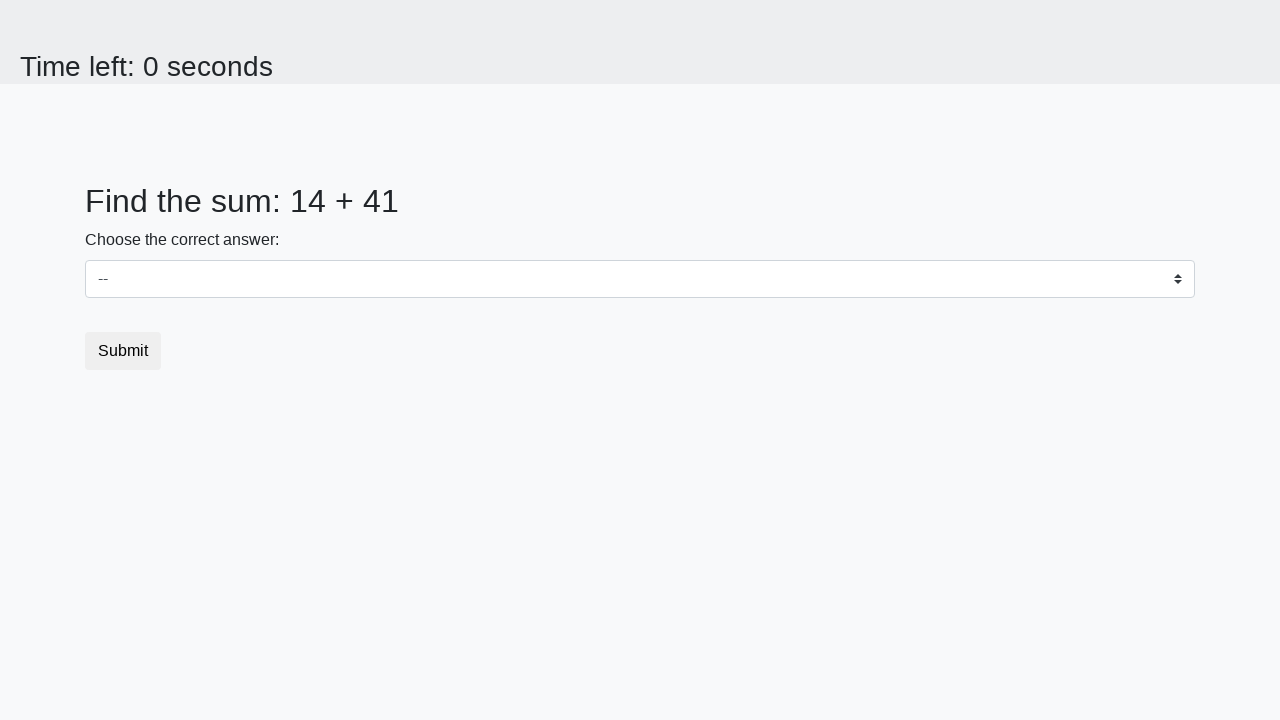

Read first number from #num1 element
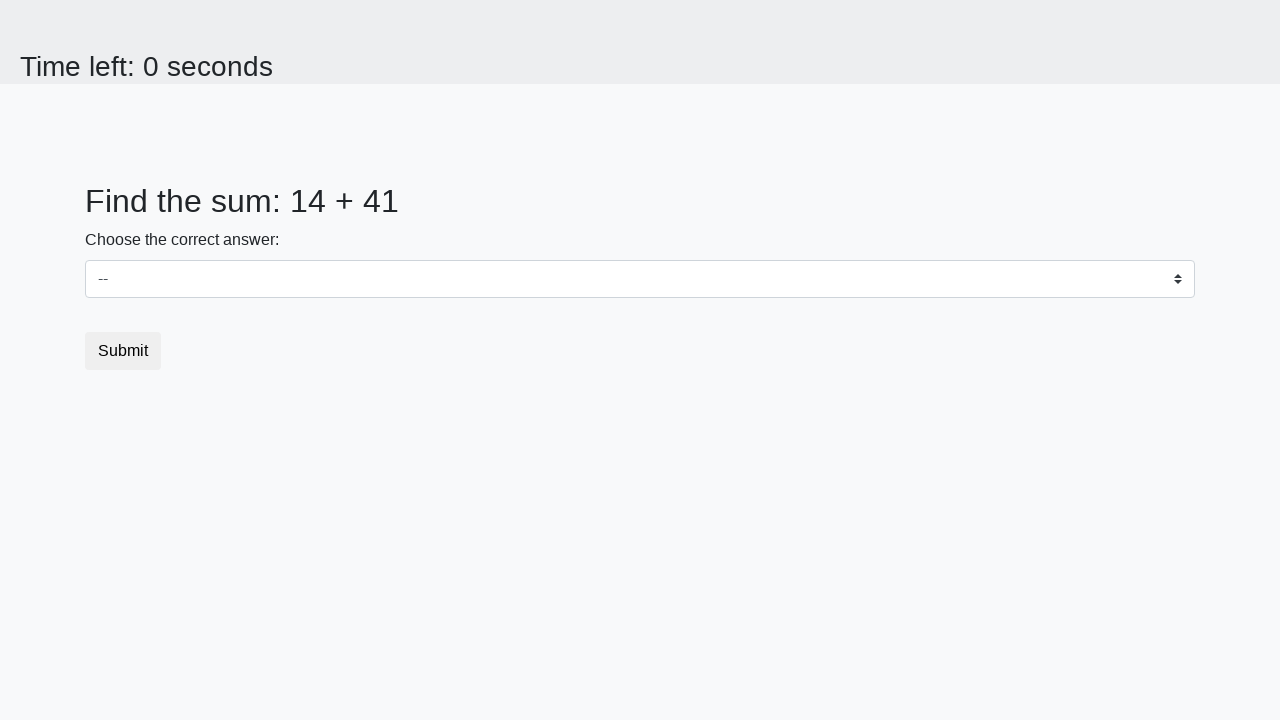

Read second number from #num2 element
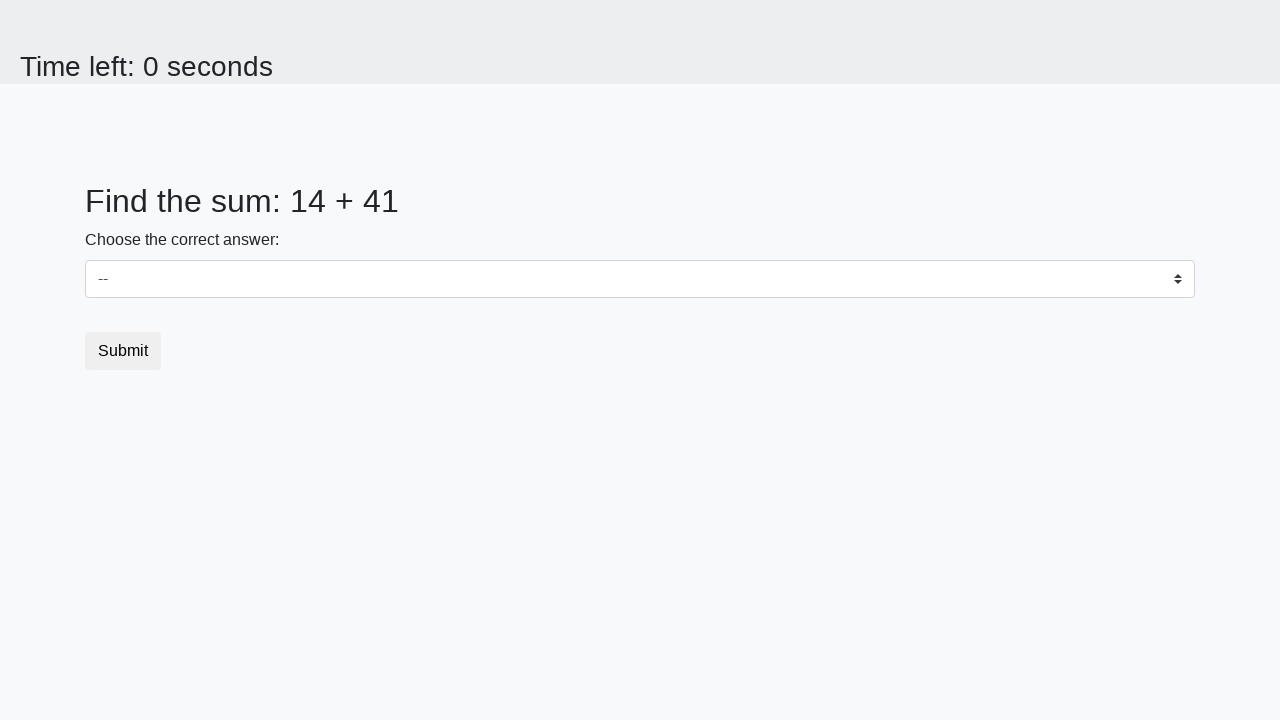

Calculated sum: 14 + 41 = 55
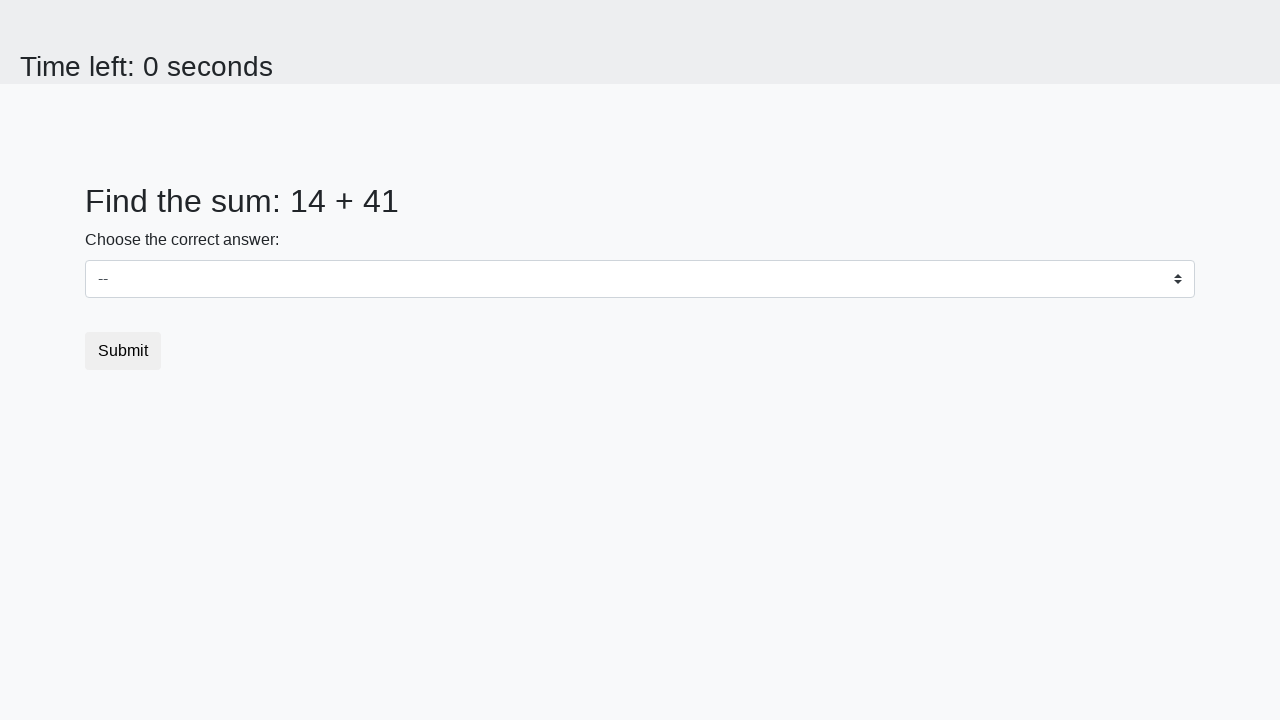

Selected result 55 from dropdown on select
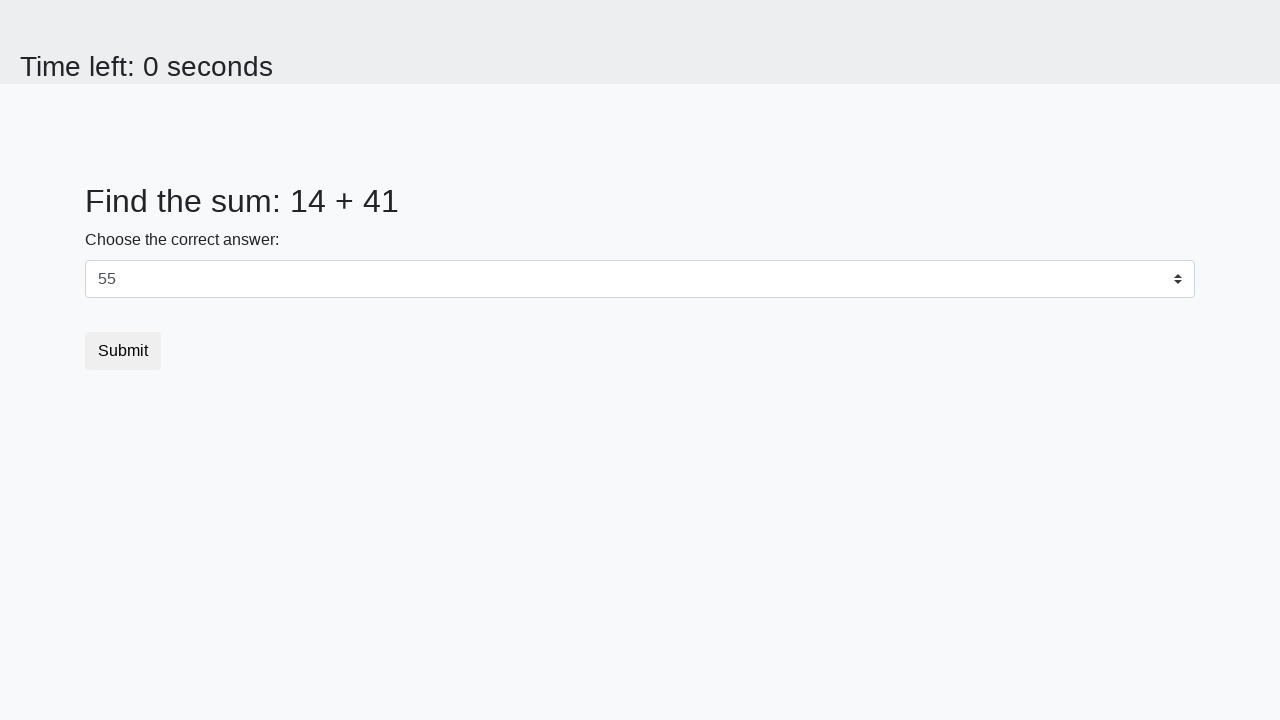

Clicked submit button to submit the form at (123, 351) on form button
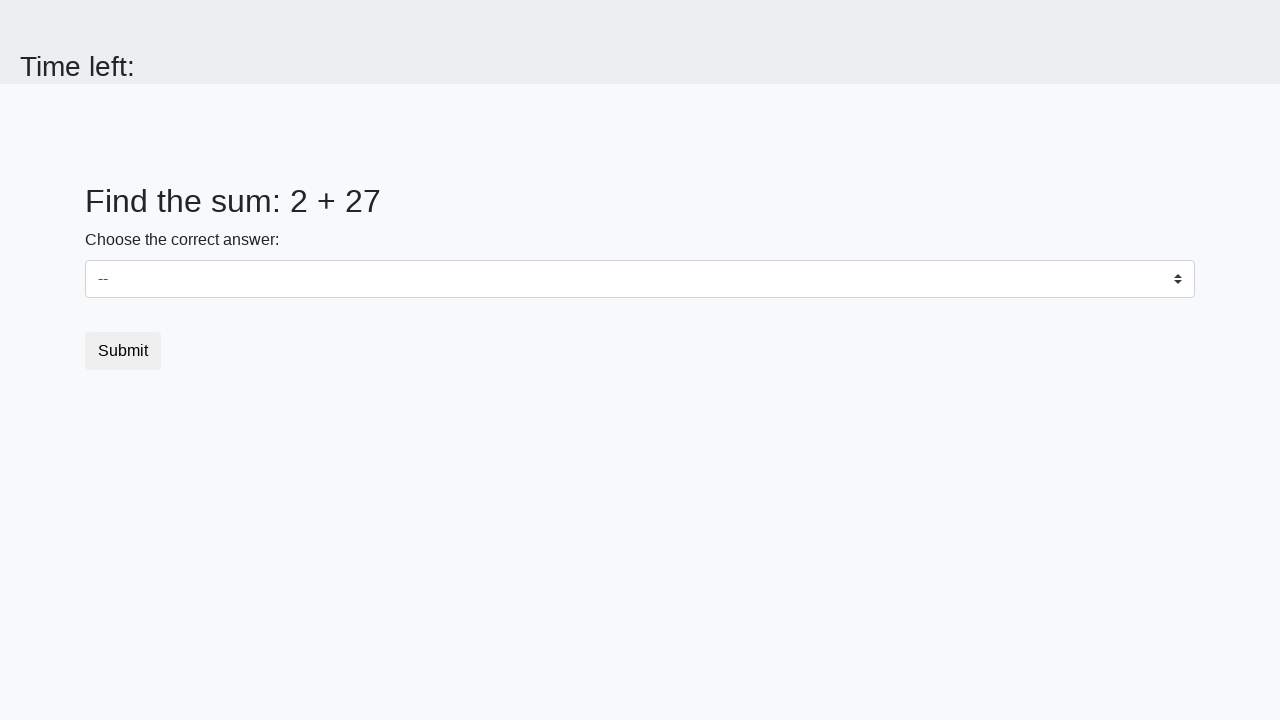

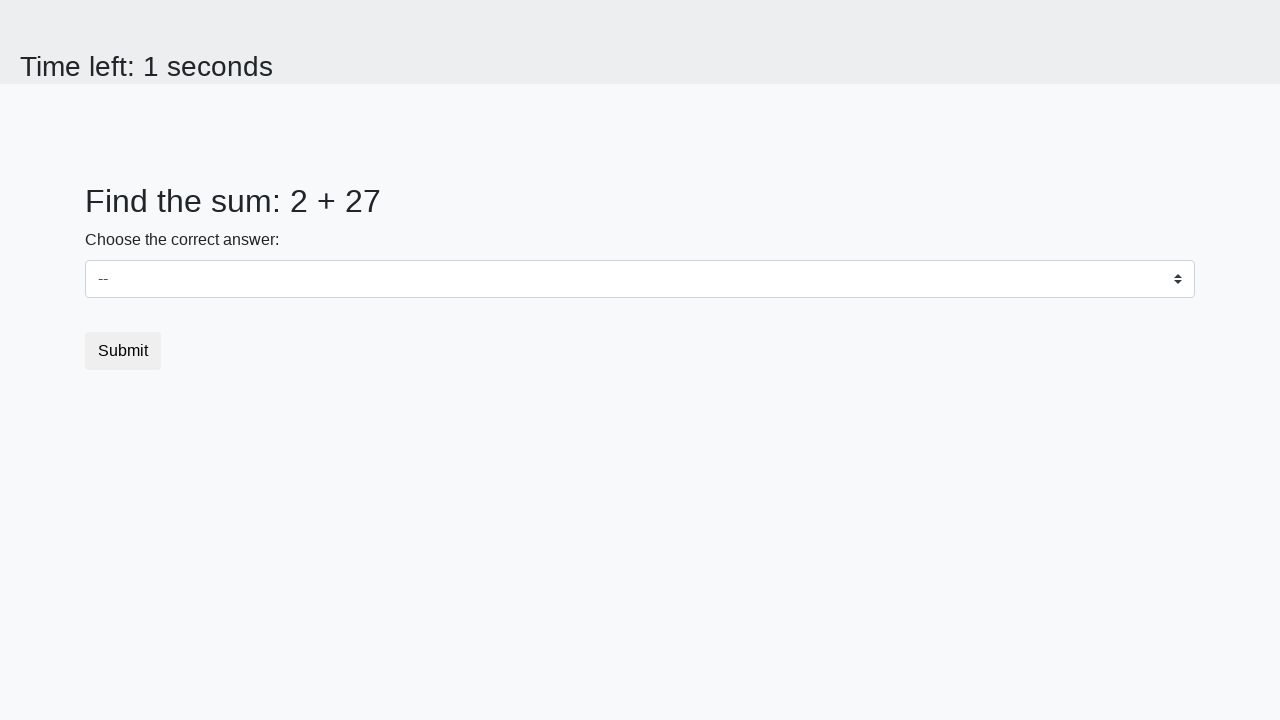